Tests iframe handling by scrolling to the iframe section, switching to the iframe context, and scrolling within it

Starting URL: https://rahulshettyacademy.com/AutomationPractice/

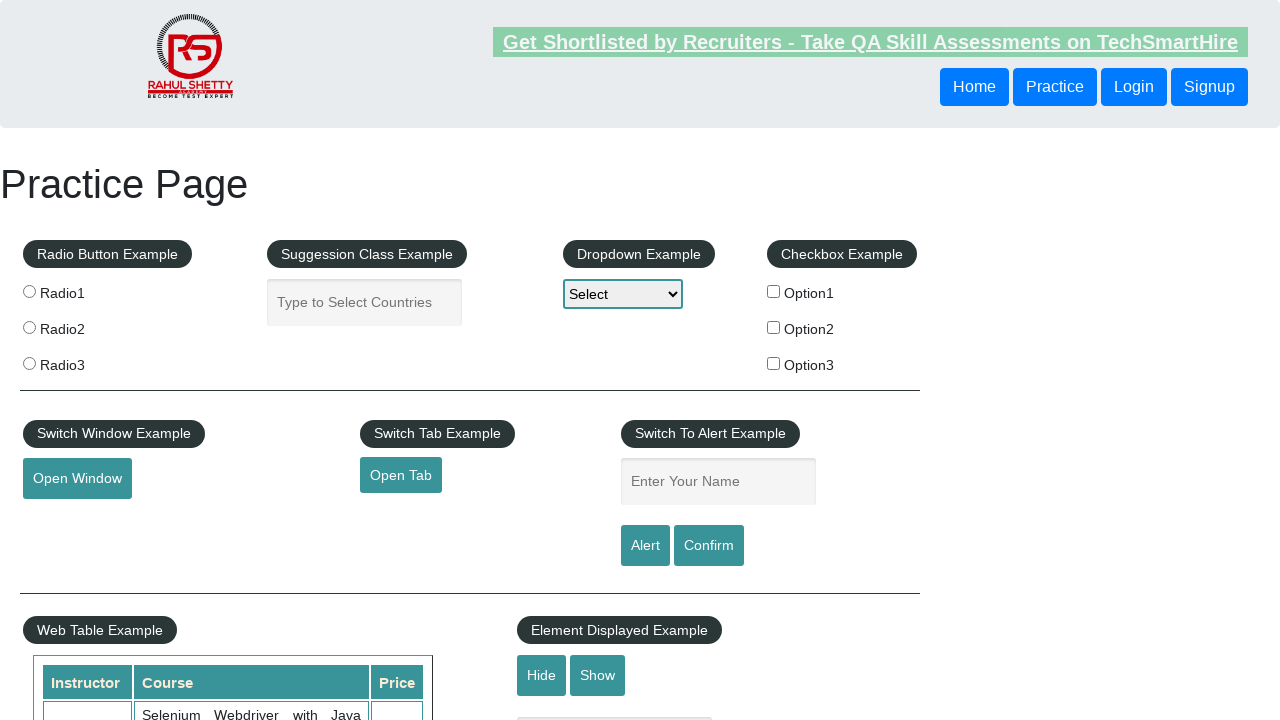

Scrolled down by 1400px to reach iframe section
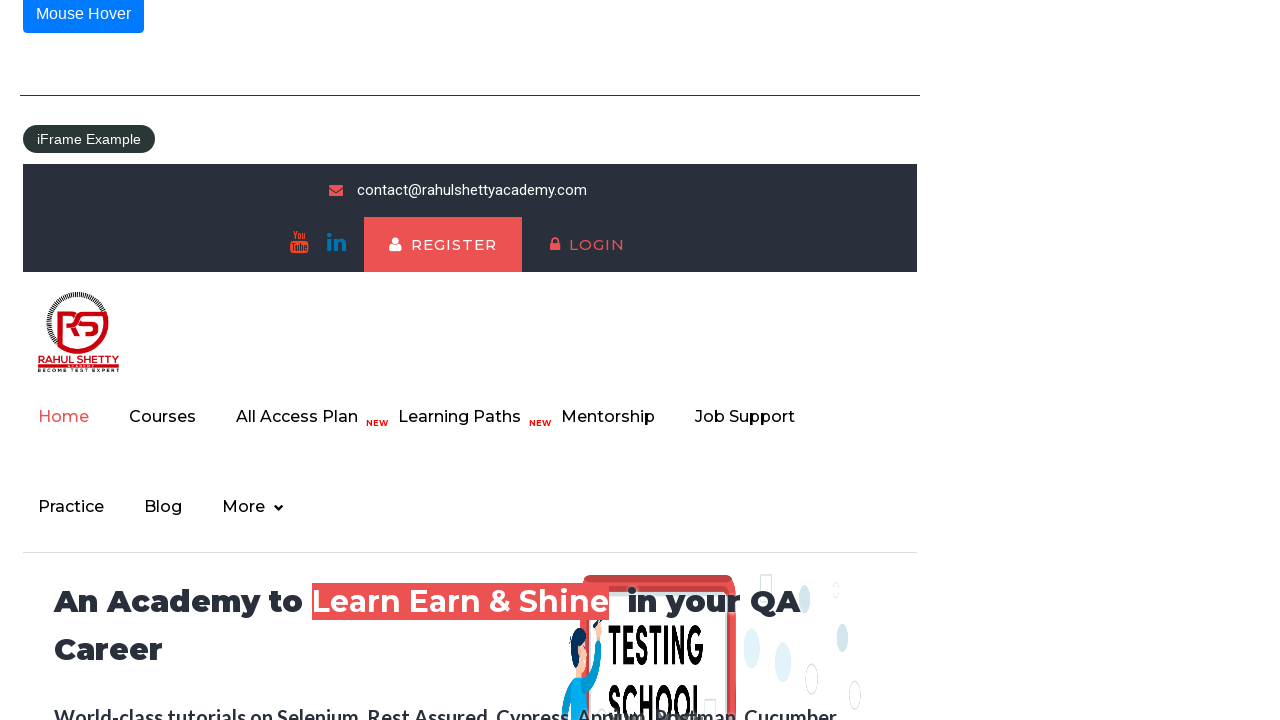

Located iframe element with id 'courses-iframe'
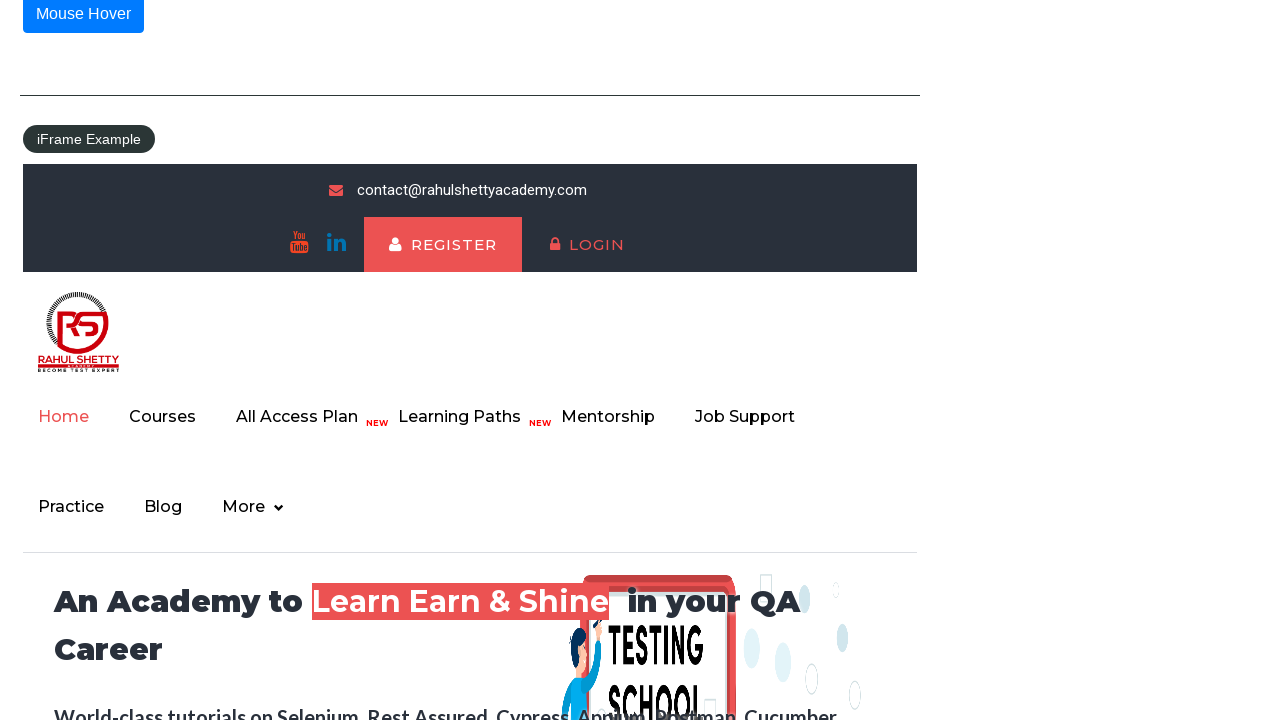

Scrolled iframe into view if needed
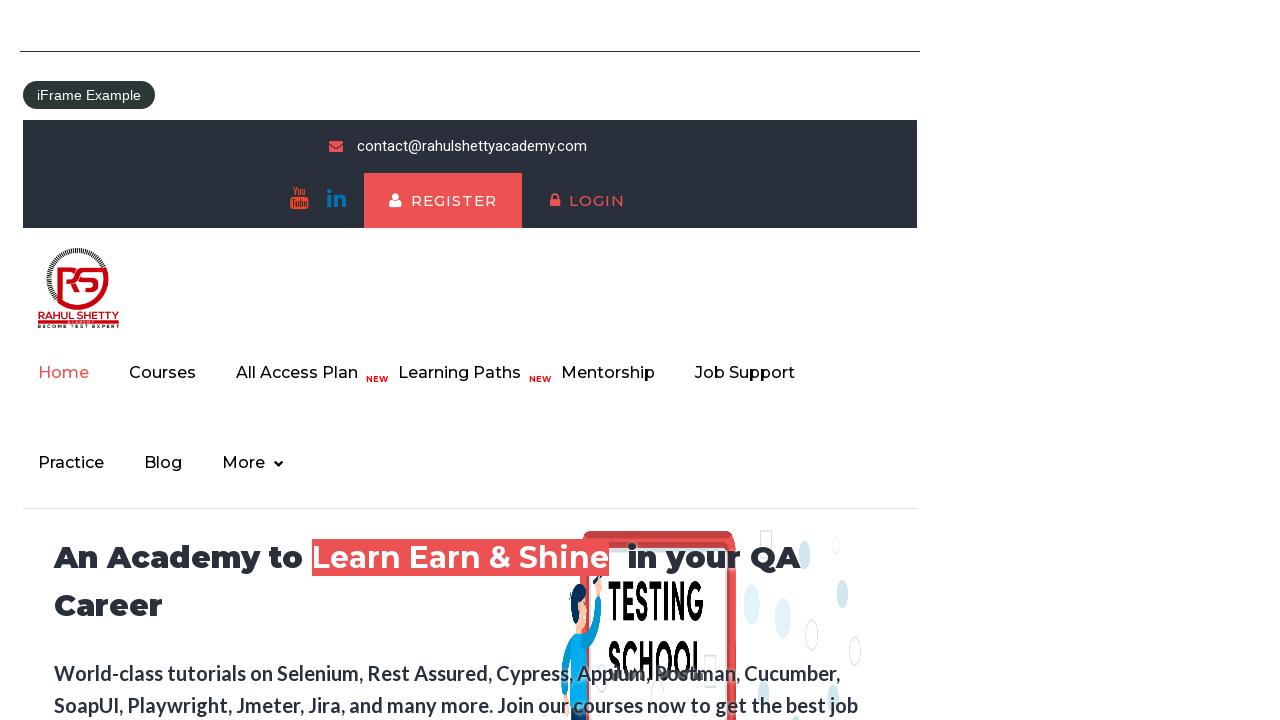

Scrolled within iframe content by 5000px
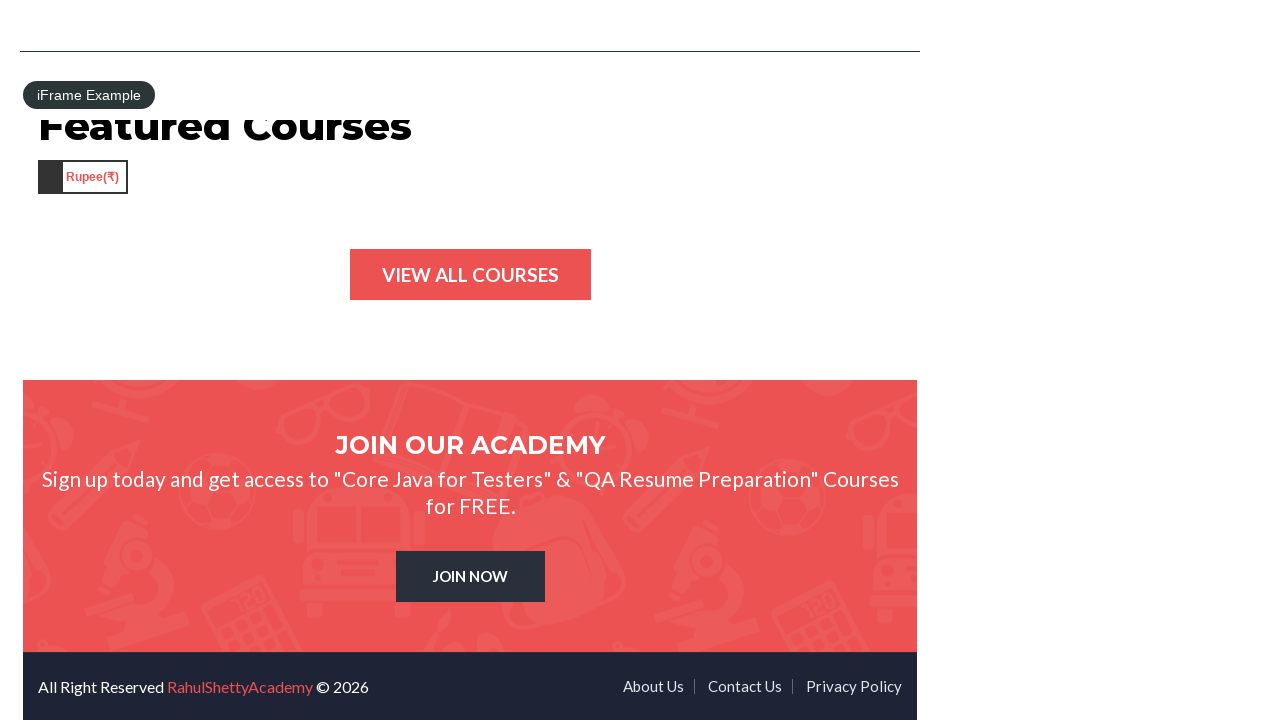

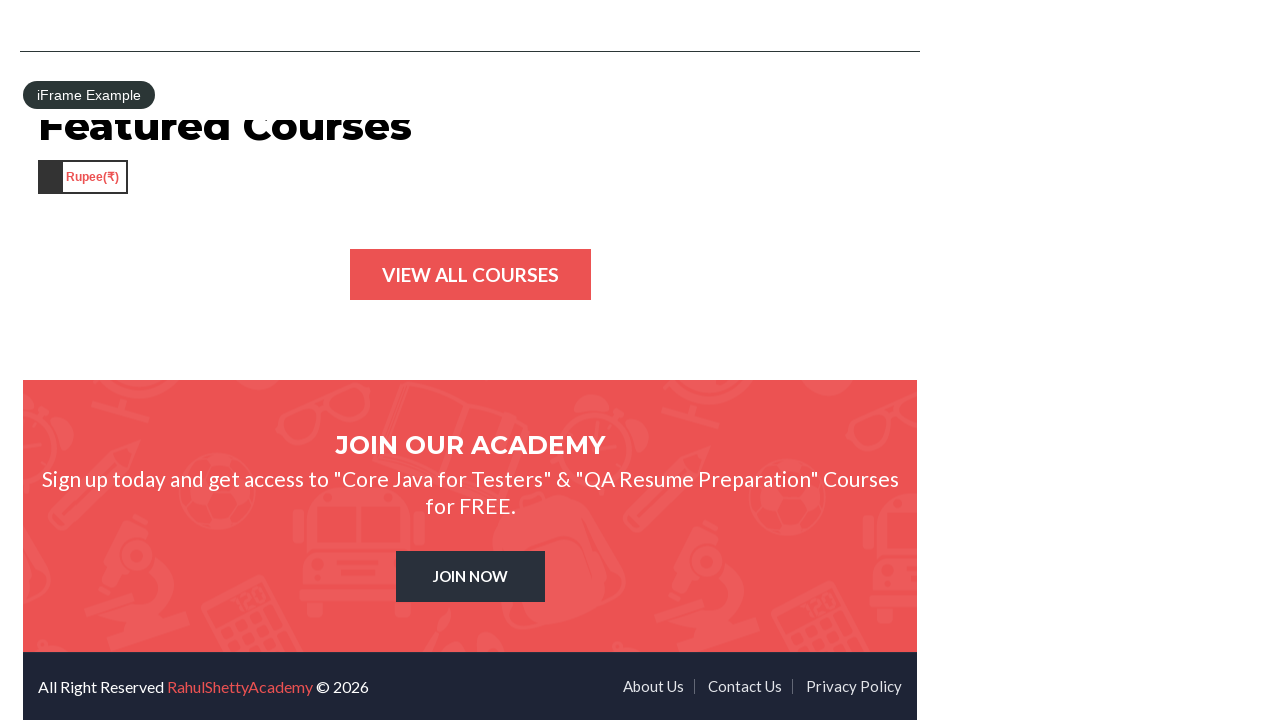